Demonstrates Playwright's pseudo-class selectors by locating and highlighting various elements on the Bootswatch default theme page, including h1 headings by text and buttons by class and text using nth-match selectors.

Starting URL: https://bootswatch.com/default/

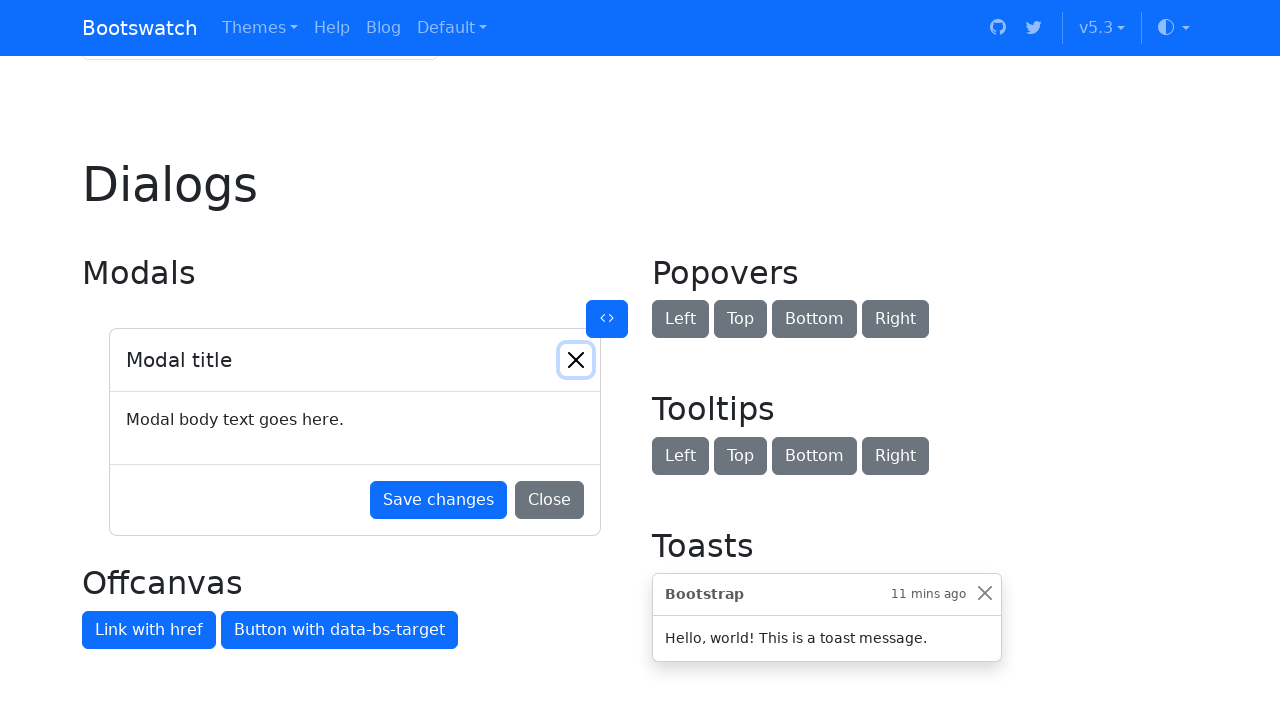

Navigated to Bootswatch default theme page
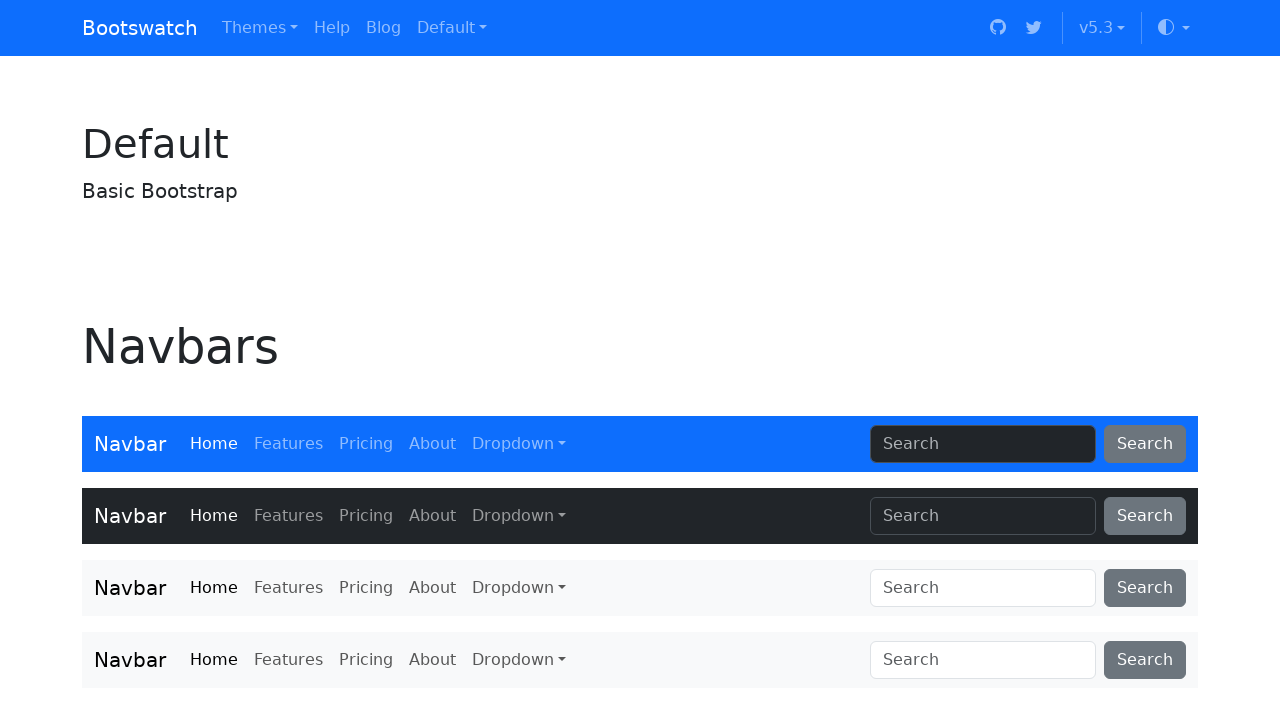

Located h1 heading with text 'Navbars'
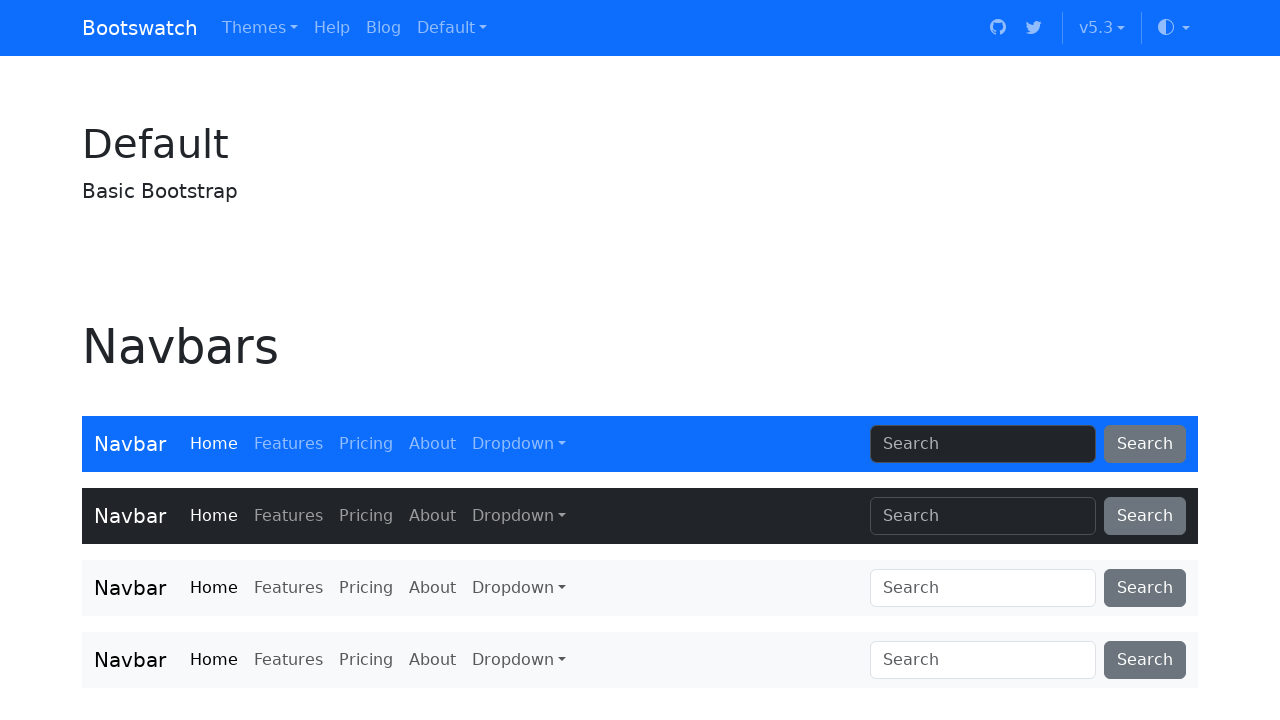

Highlighted h1 heading 'Navbars'
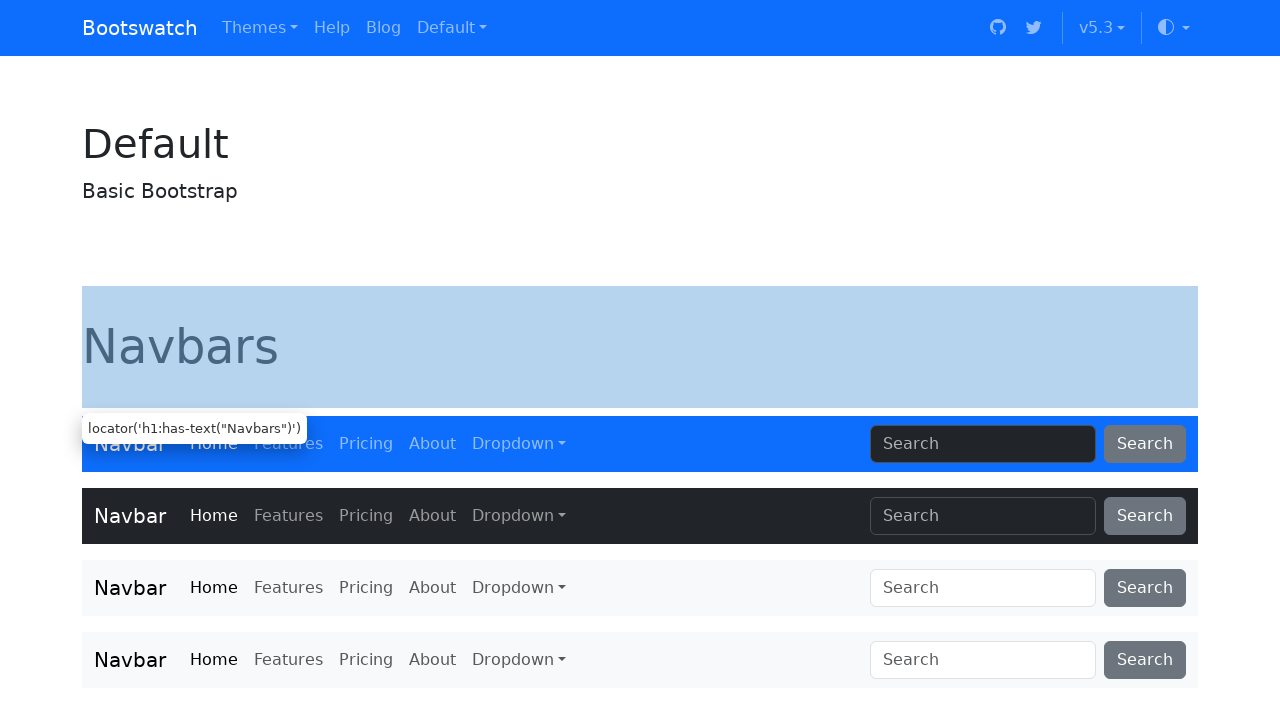

Located h1 heading with text 'Navs'
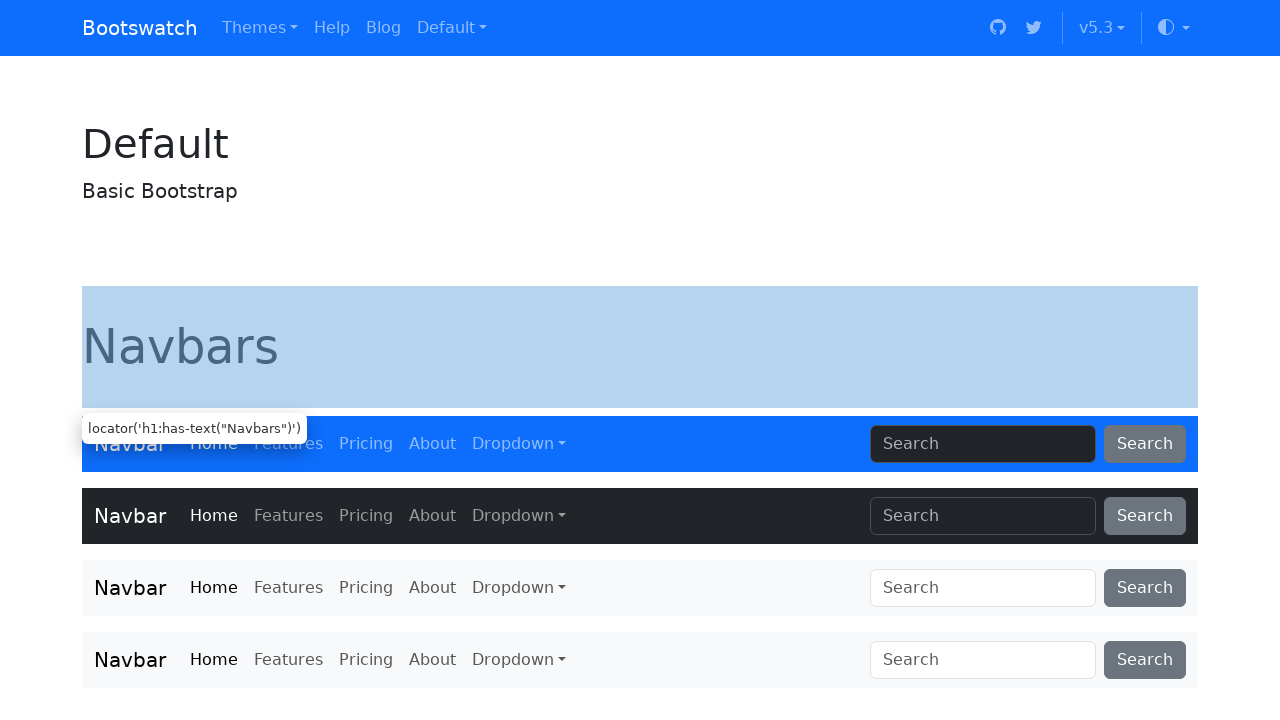

Highlighted h1 heading 'Navs'
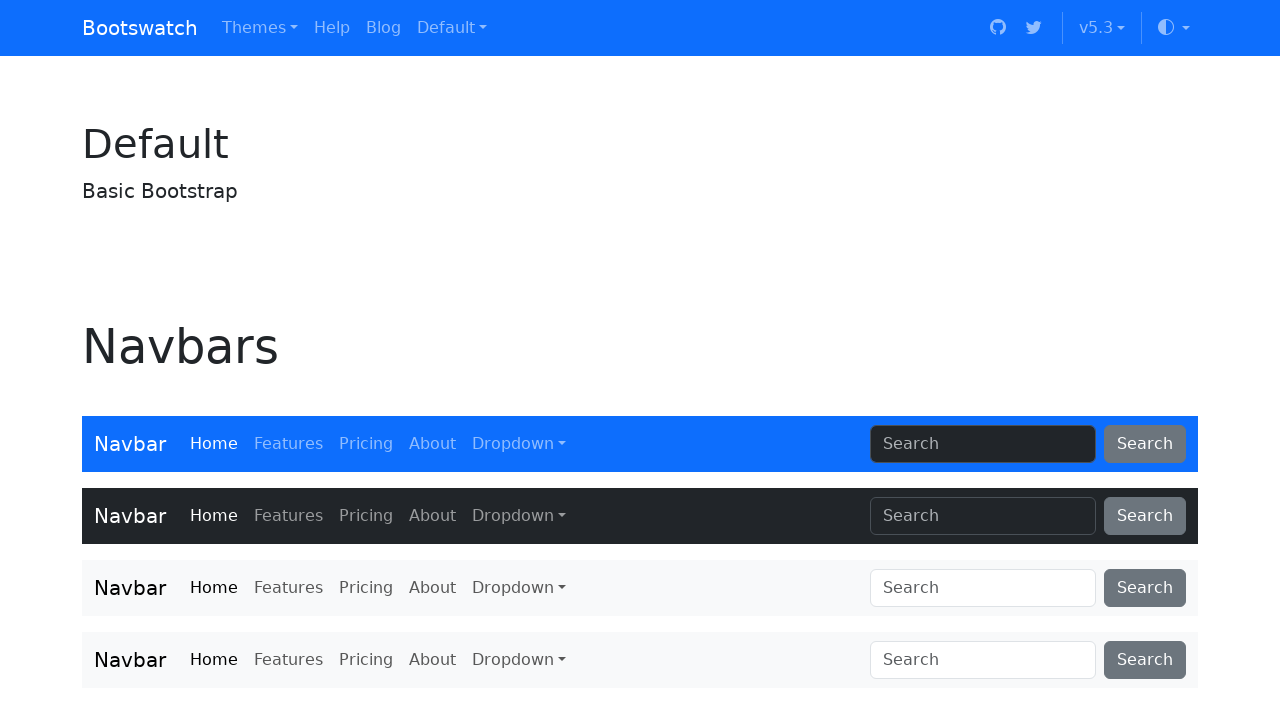

Located 4th button with class 'btn-primary' using nth-match selector
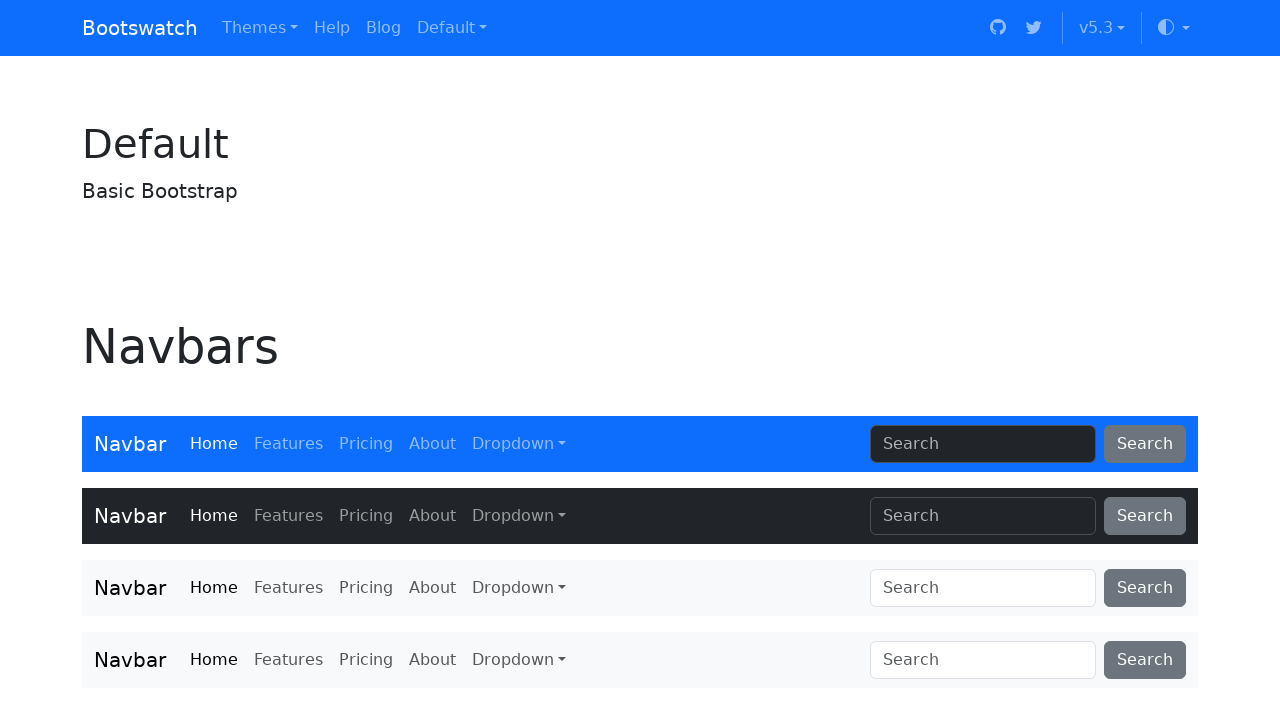

Highlighted 4th btn-primary button
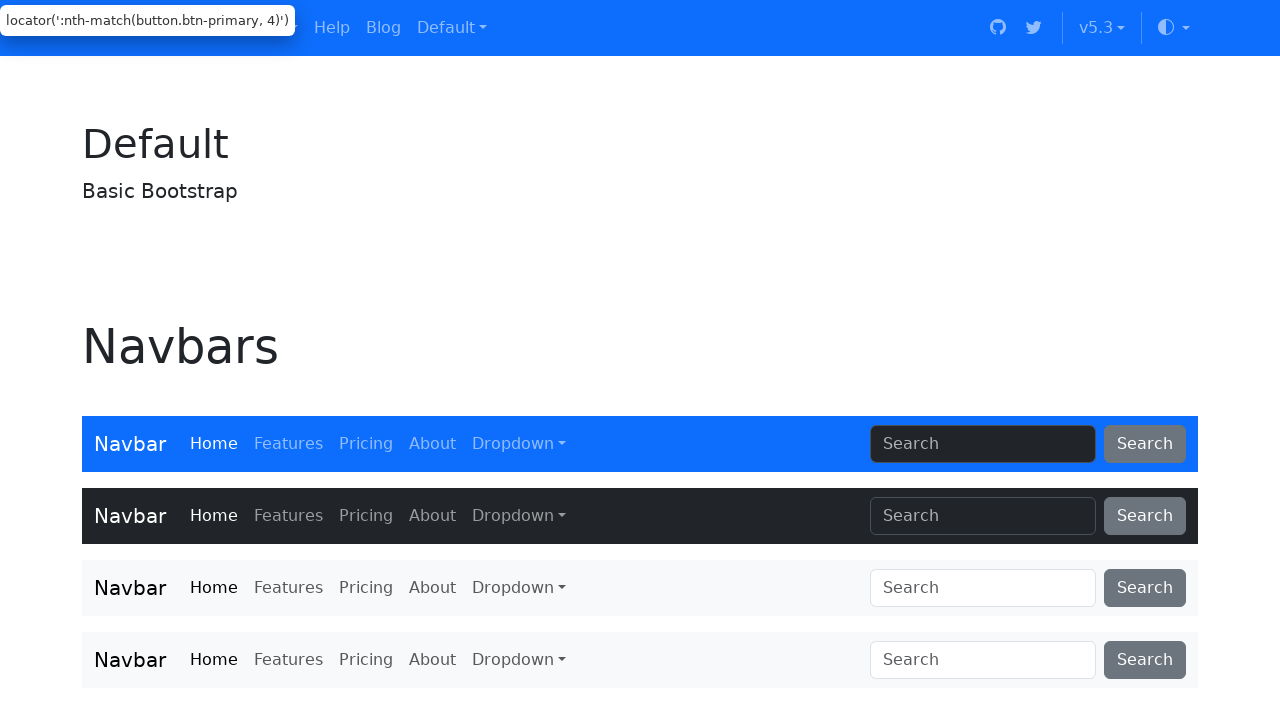

Located 1st button with text 'Primary' using nth-match selector
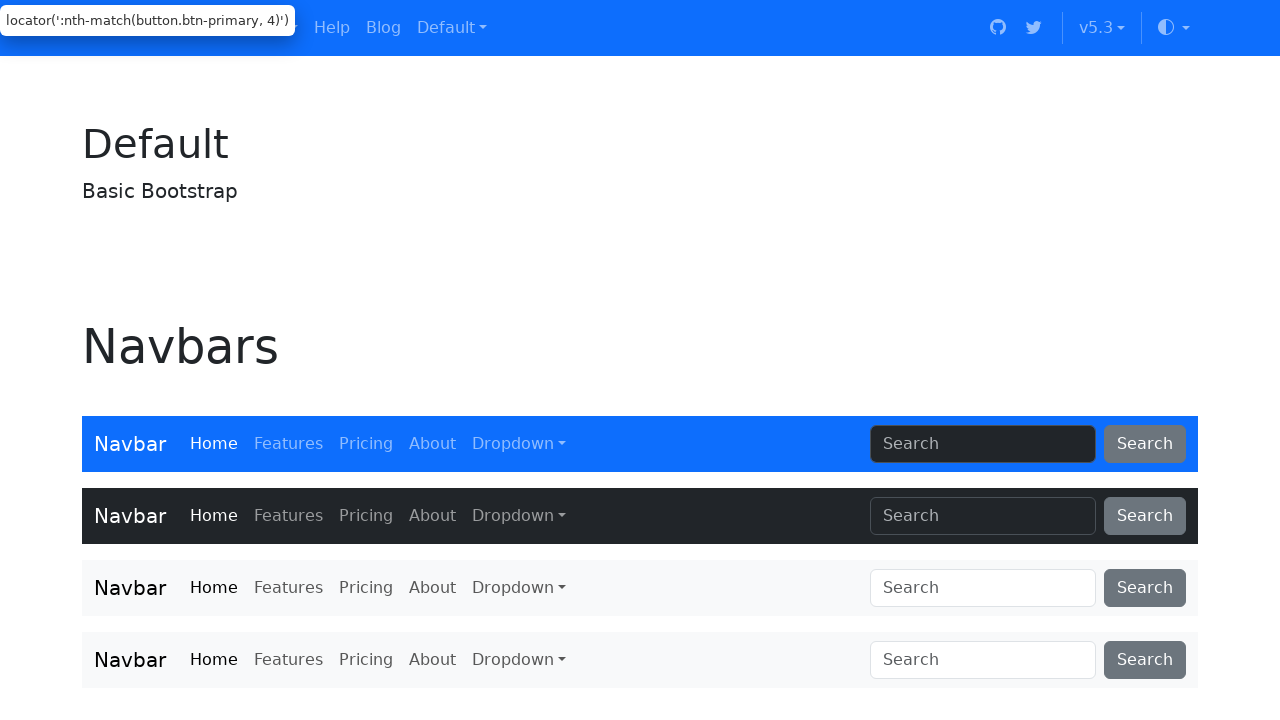

Highlighted 1st button with text 'Primary'
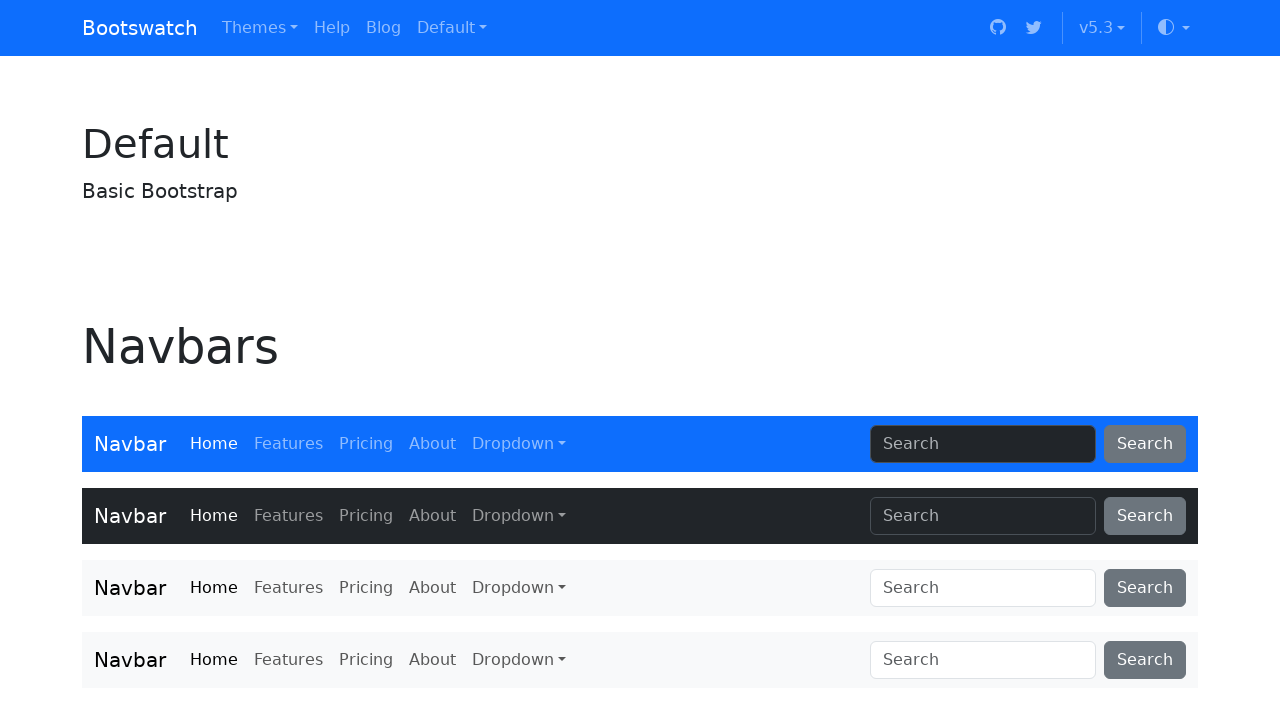

Located 3rd button with text 'Primary' using nth-match selector
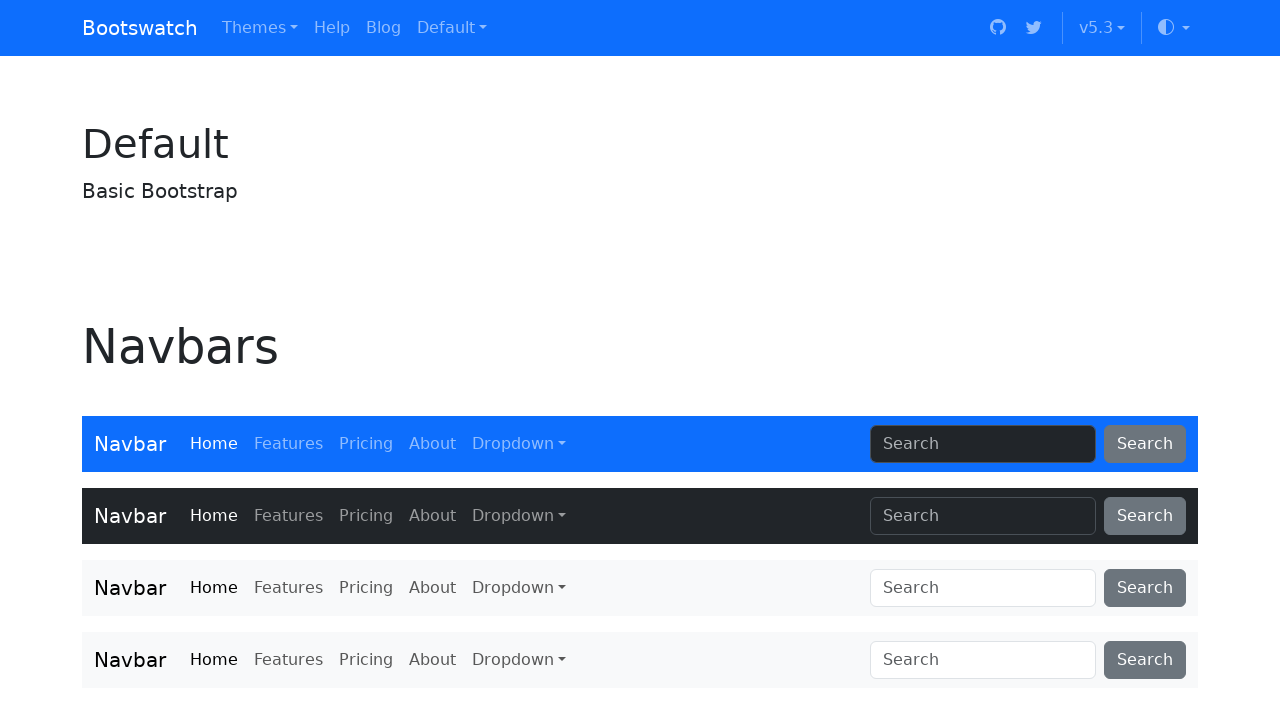

Highlighted 3rd button with text 'Primary'
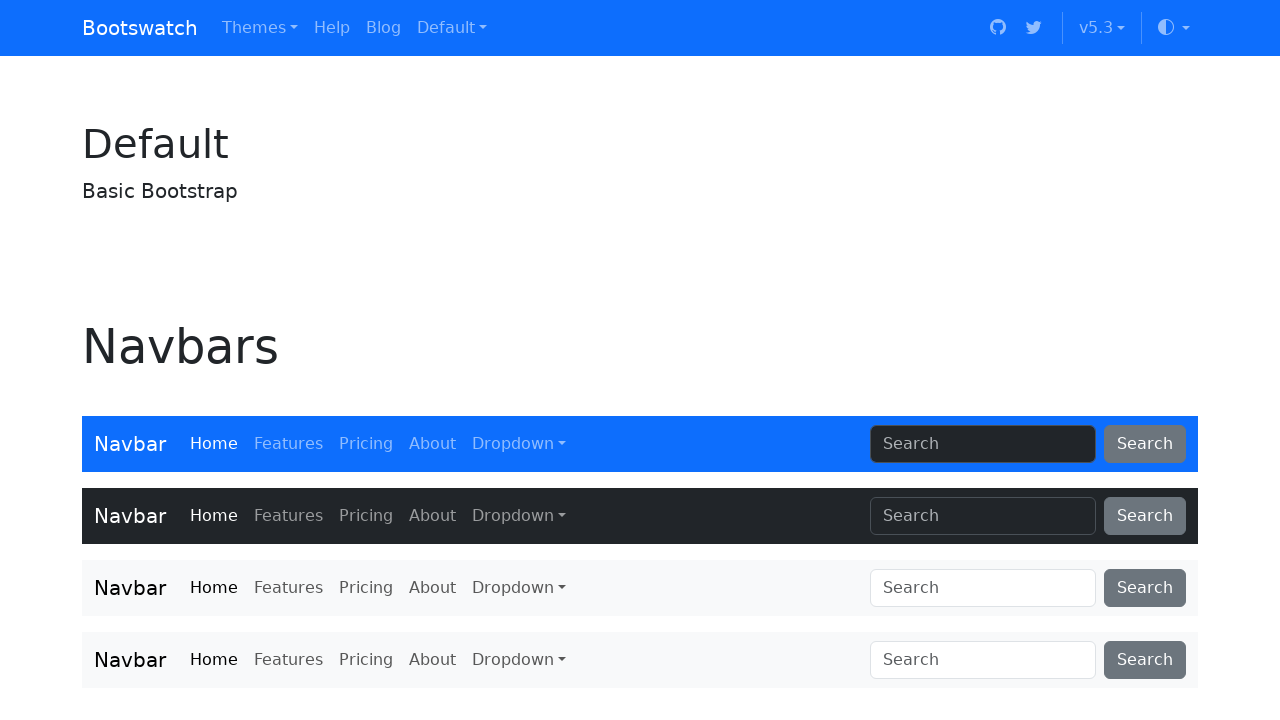

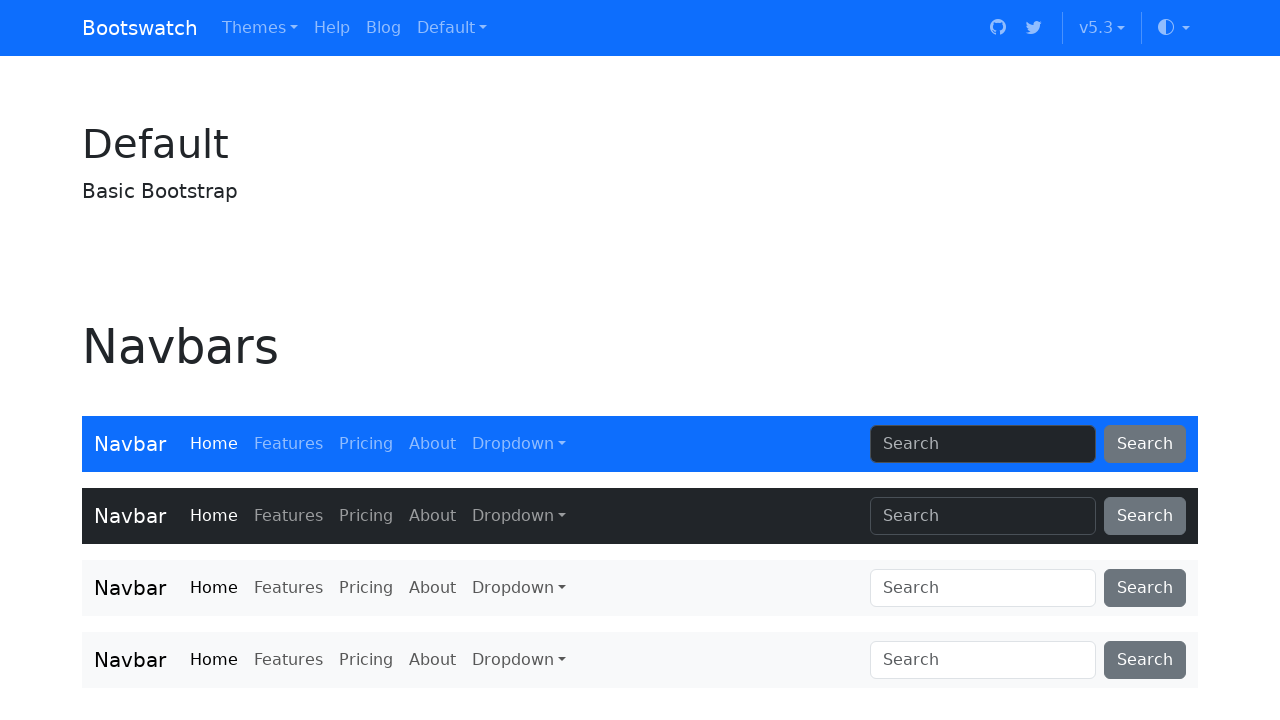